Tests jQuery UI menu navigation by hovering over the Electronics menu item and clicking on the Car Hifi submenu item

Starting URL: https://jqueryui.com/menu/

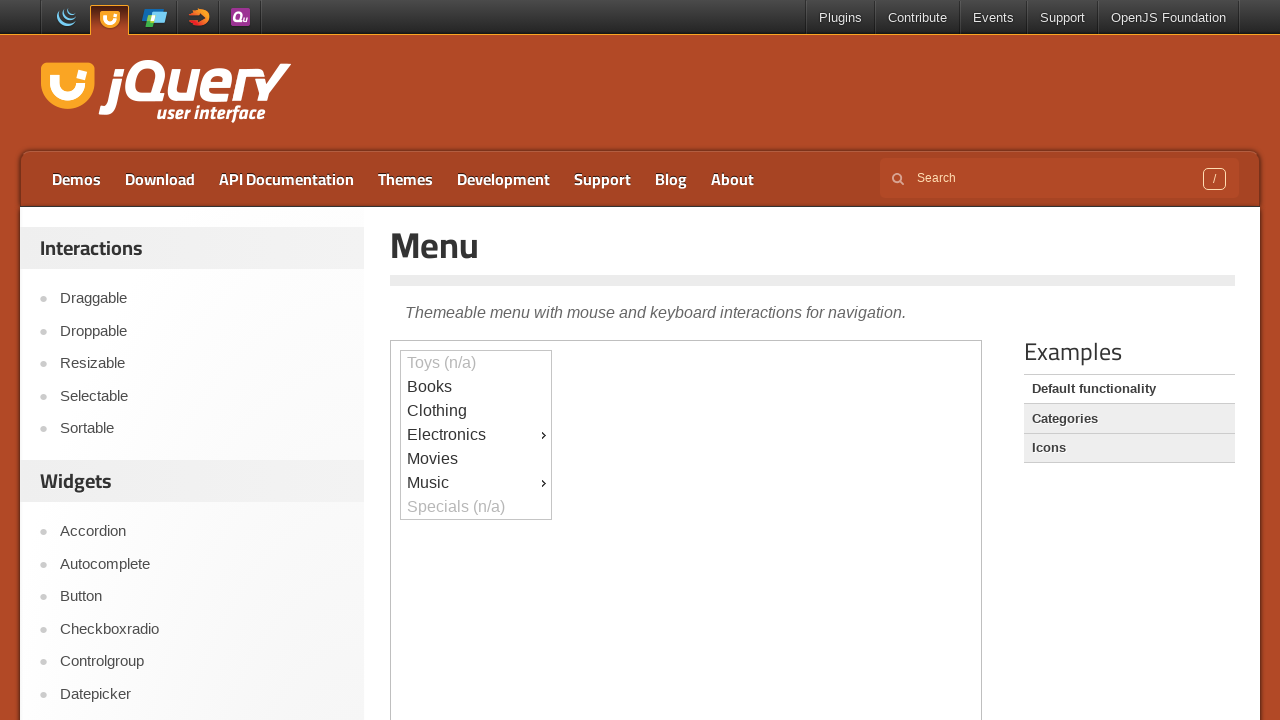

Located and switched to demo iframe
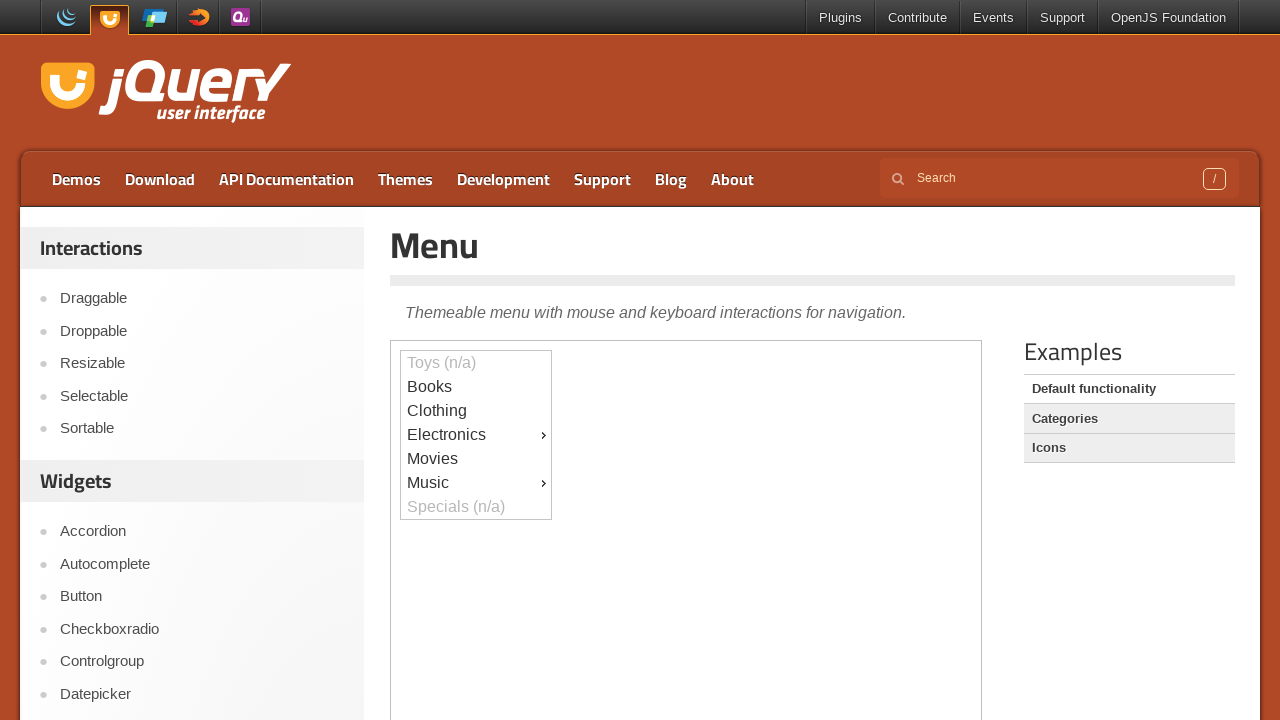

Hovered over Electronics menu item at (476, 435) on iframe.demo-frame >> internal:control=enter-frame >> xpath=//div[text()='Electro
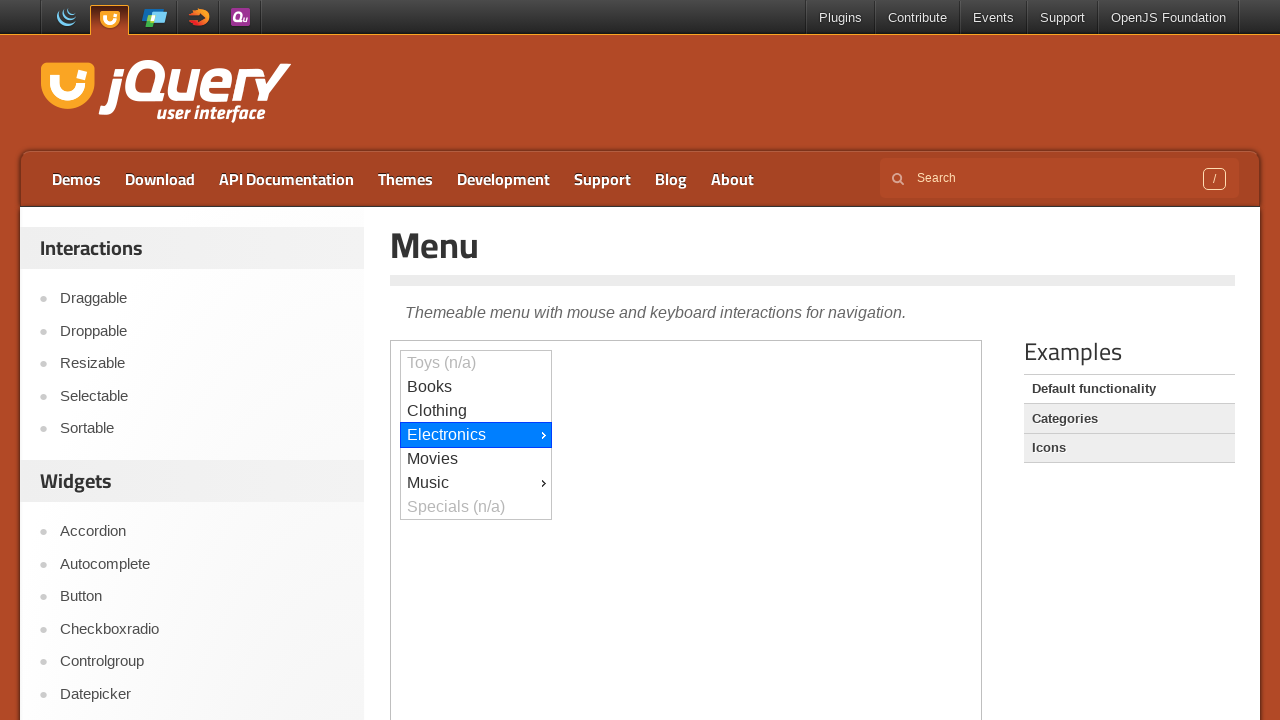

Clicked on Car Hifi submenu item at (627, 13) on iframe.demo-frame >> internal:control=enter-frame >> xpath=//div[text()='Car Hif
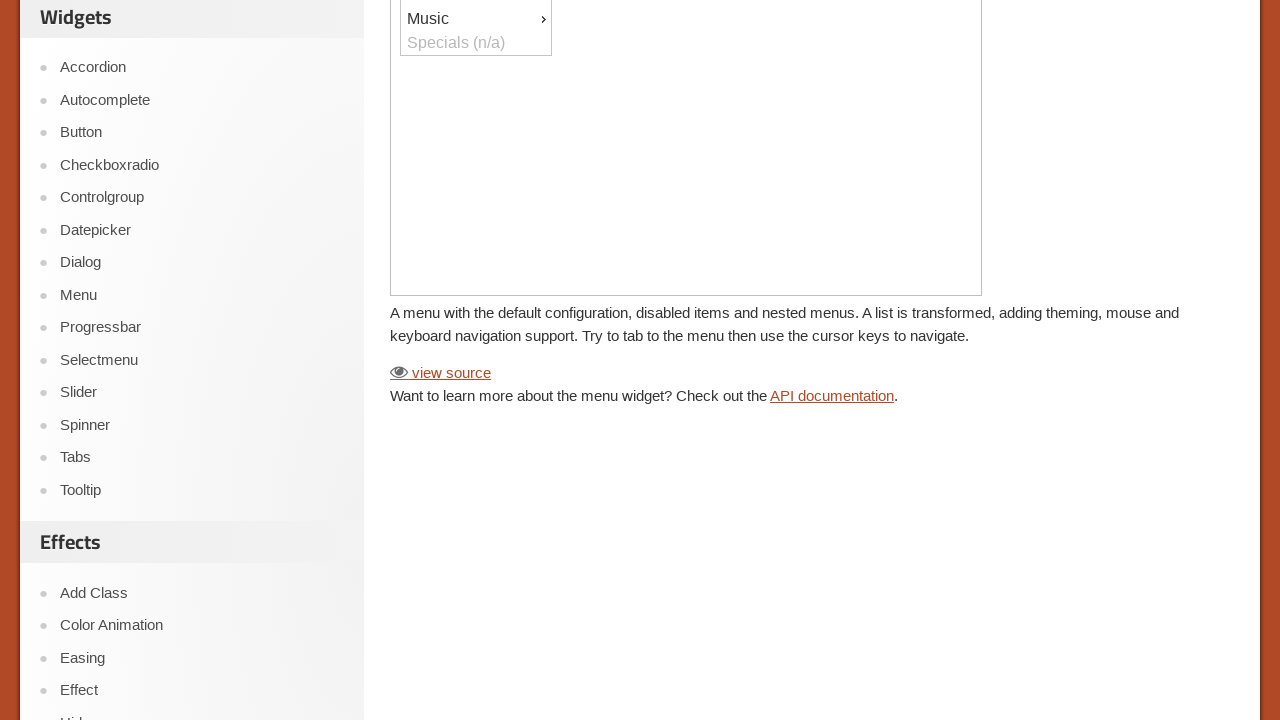

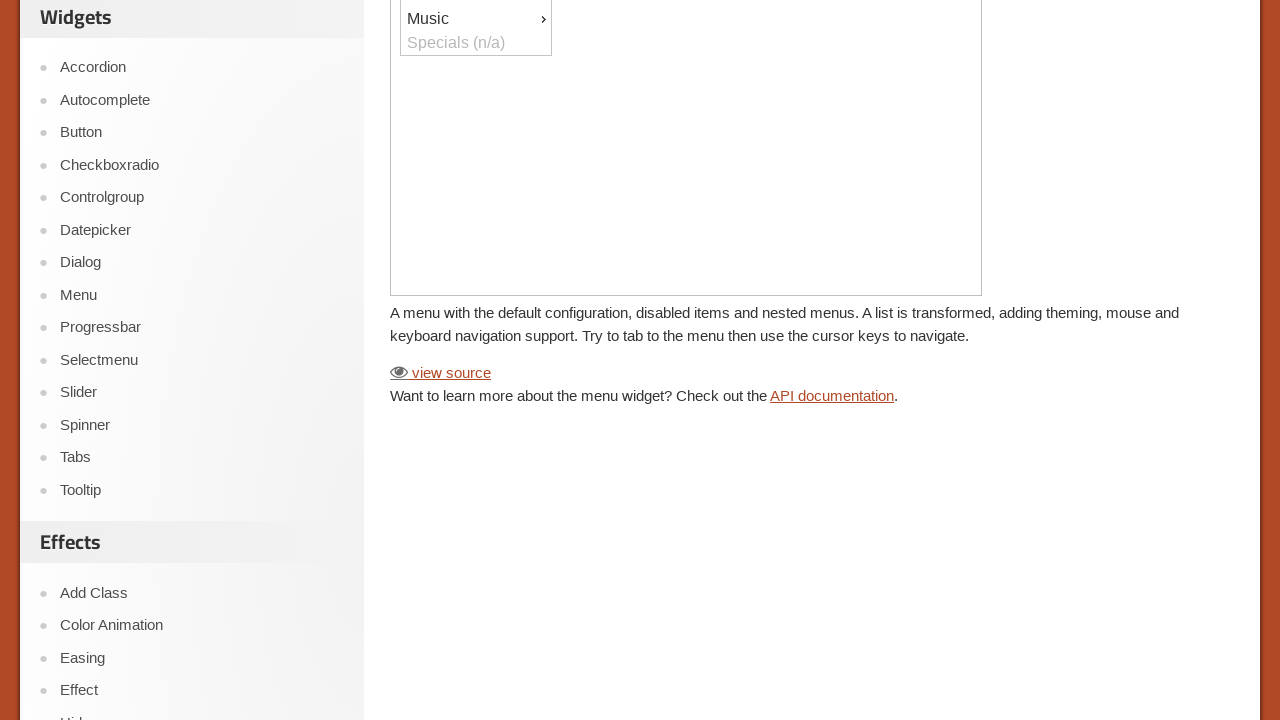